Tests registration form validation with invalid email format to verify appropriate error messages

Starting URL: https://alada.vn/tai-khoan/dang-ky.html

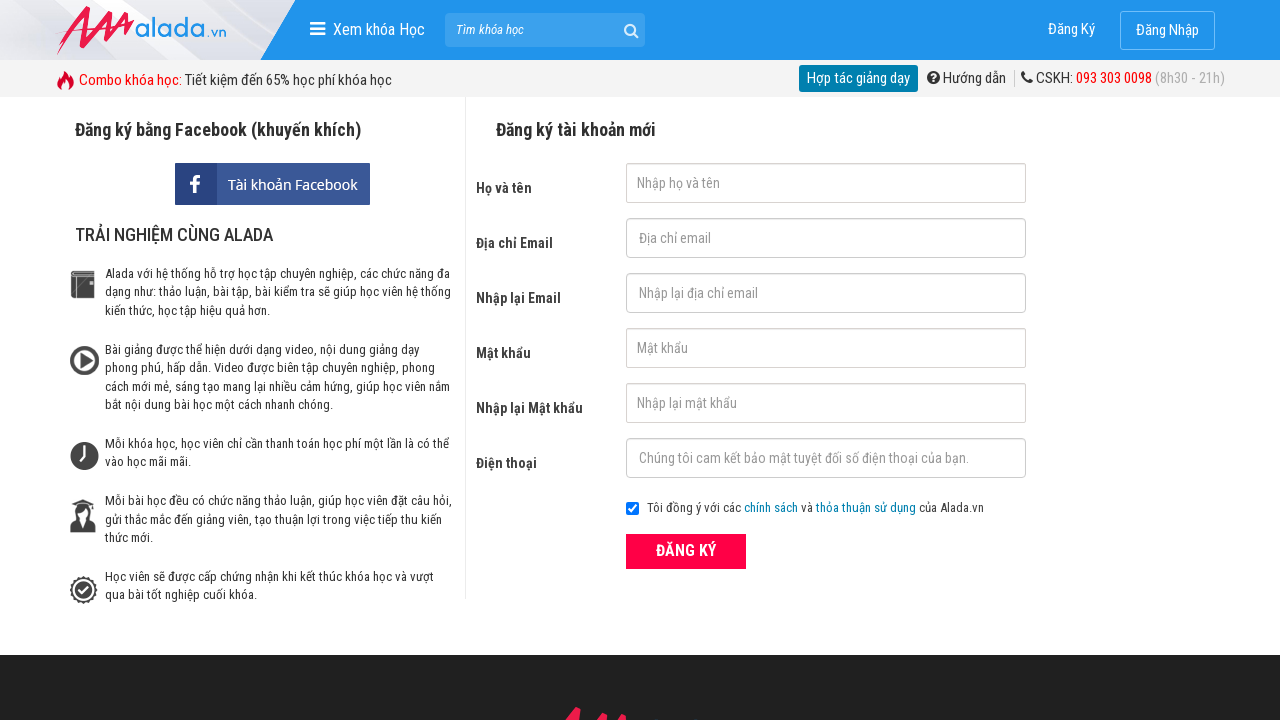

Filled first name field with 'John Smith' on #txtFirstname
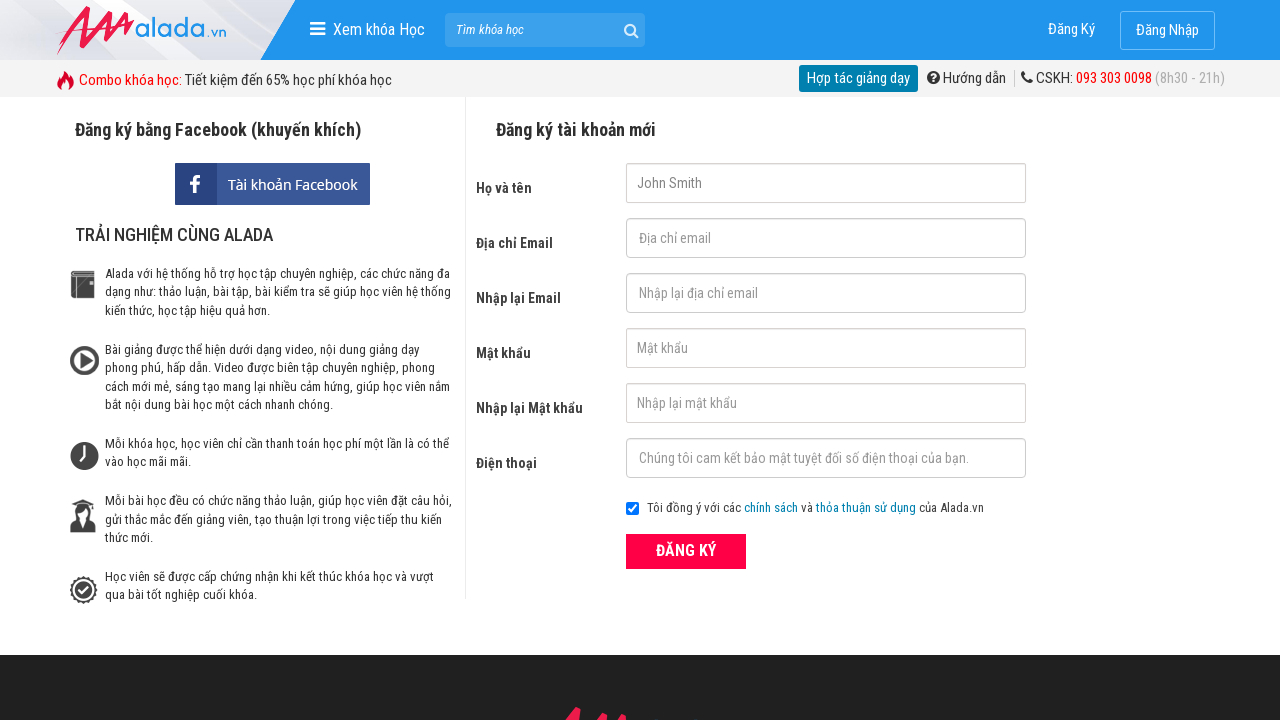

Filled email field with invalid format 'invalidemail' on #txtEmail
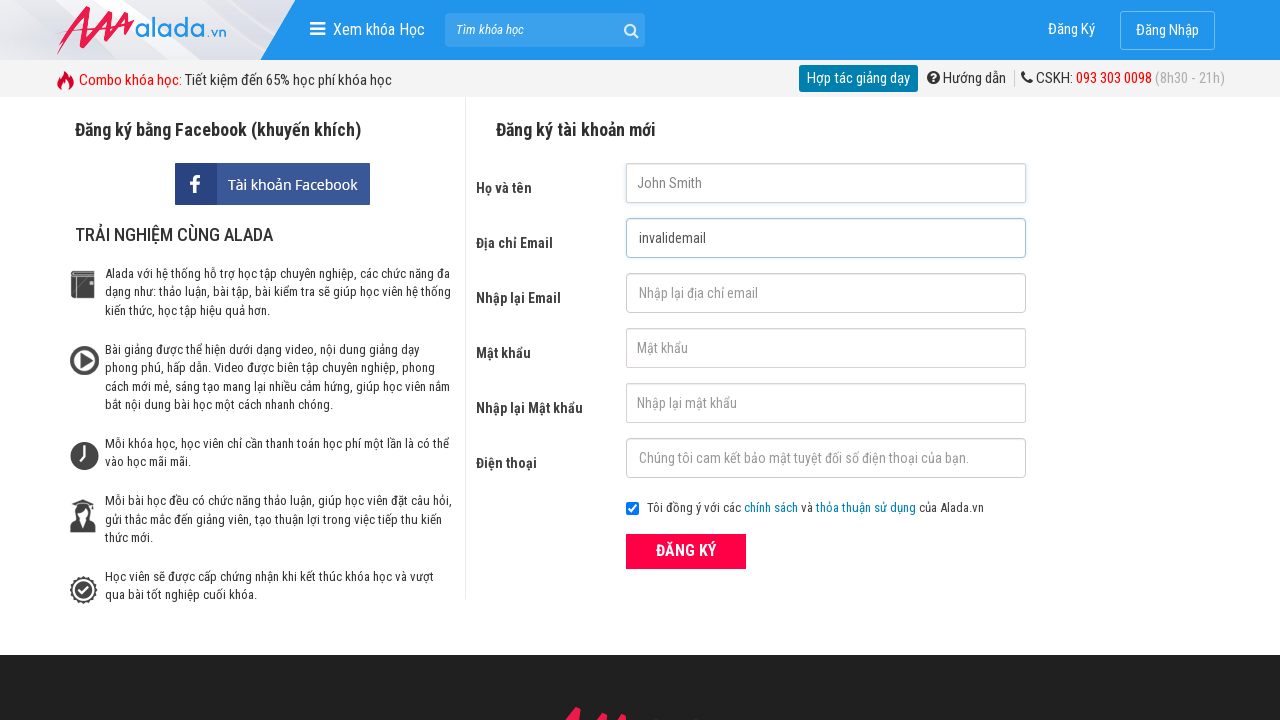

Filled confirm email field with 'invalidemail' on #txtCEmail
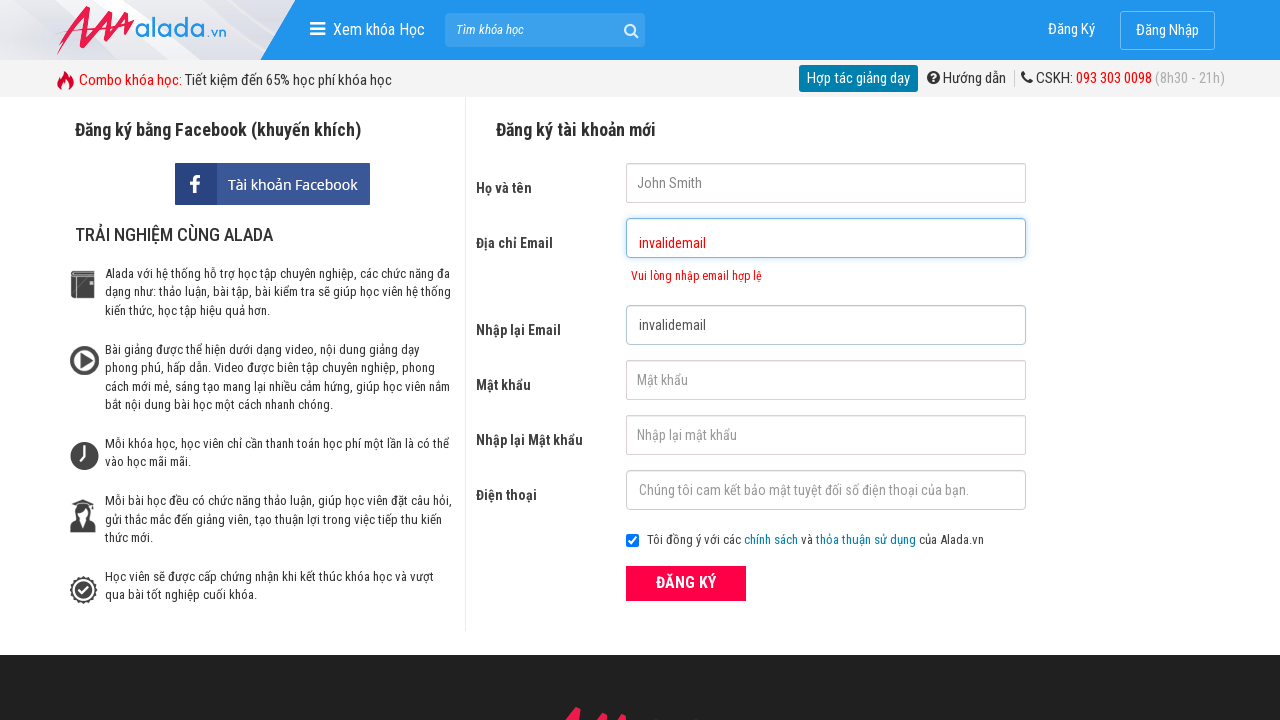

Filled password field with '123456' on #txtPassword
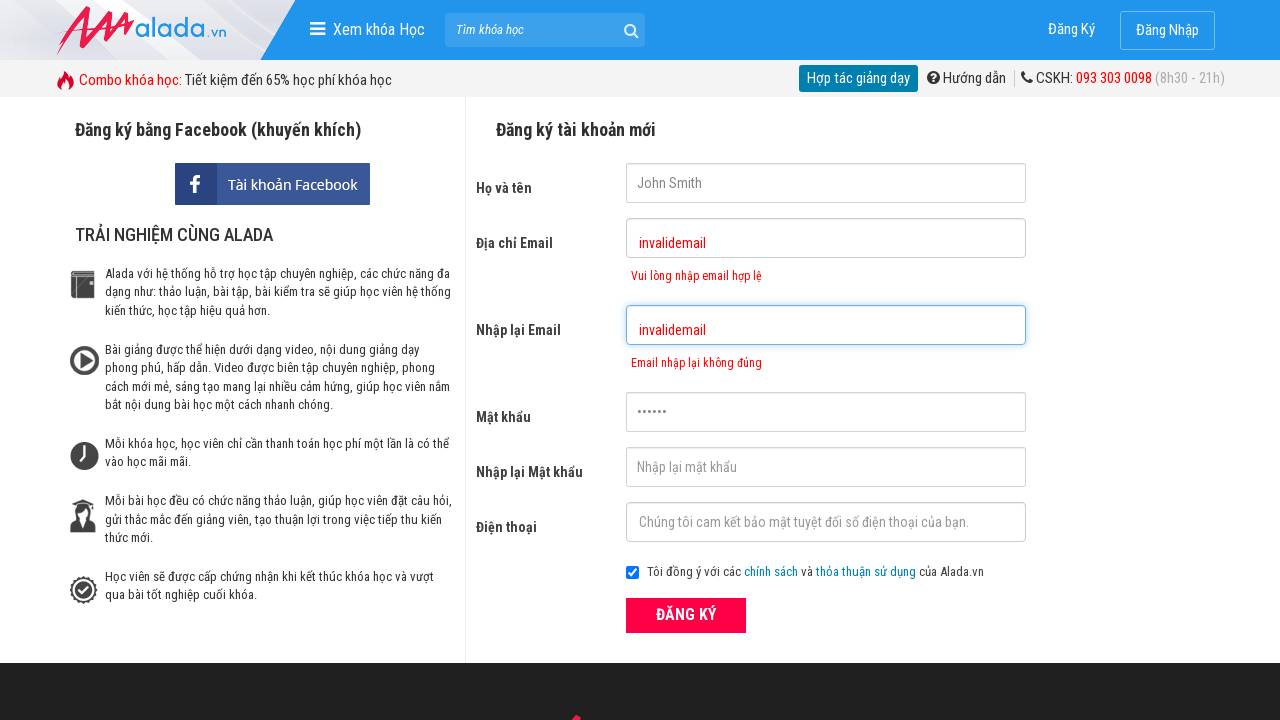

Filled confirm password field with '123456' on #txtCPassword
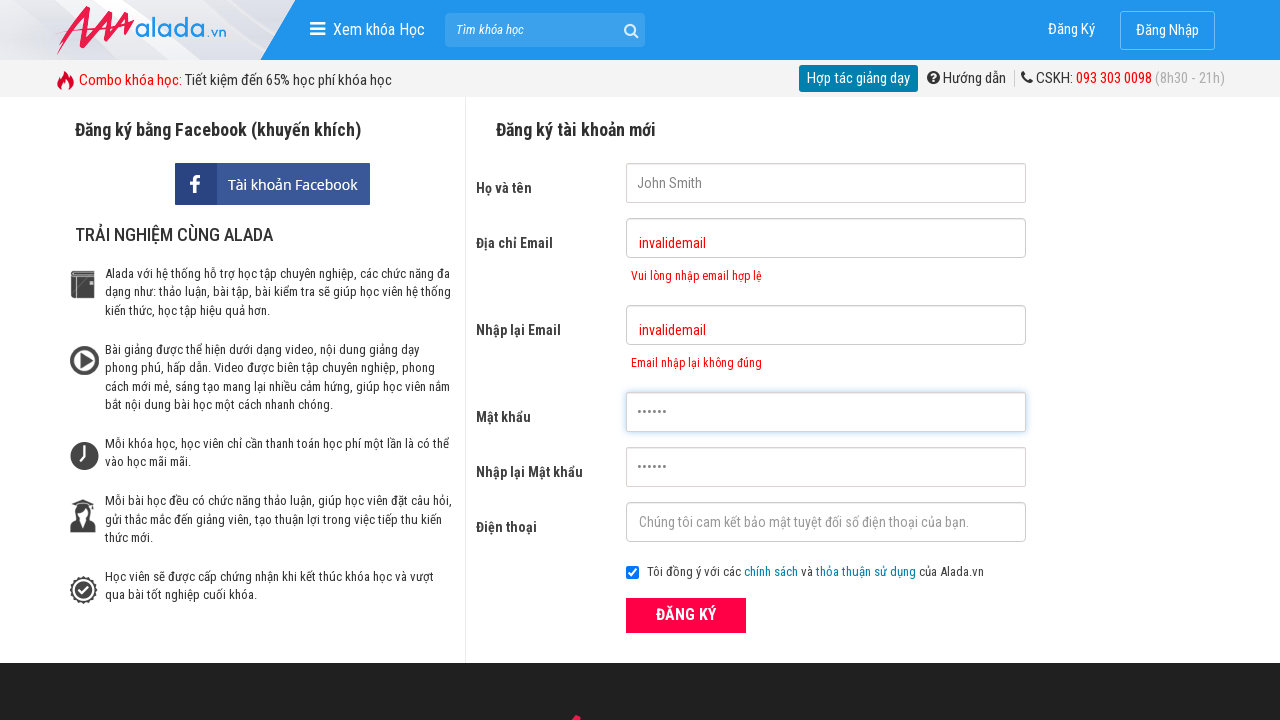

Filled phone number field with '0987654321' on #txtPhone
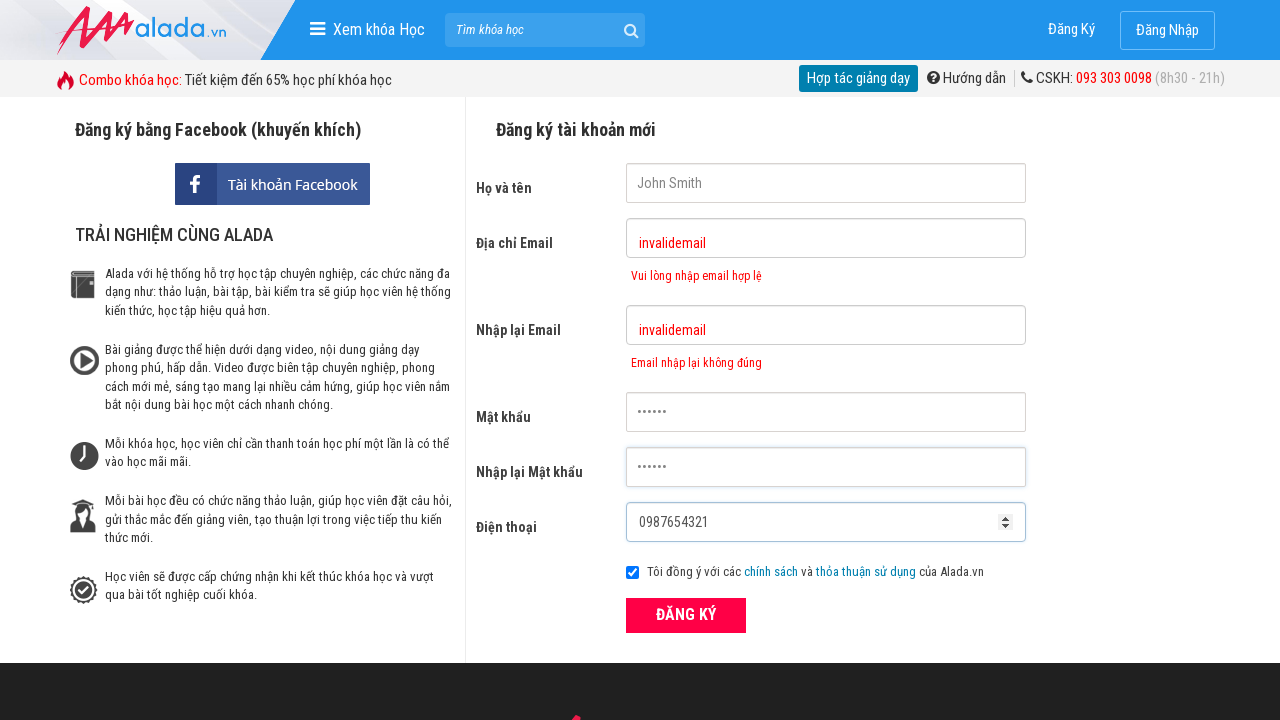

Clicked ĐĂNG KÝ (register) button at (686, 615) on xpath=//form[@id='frmLogin']//button[text()='ĐĂNG KÝ']
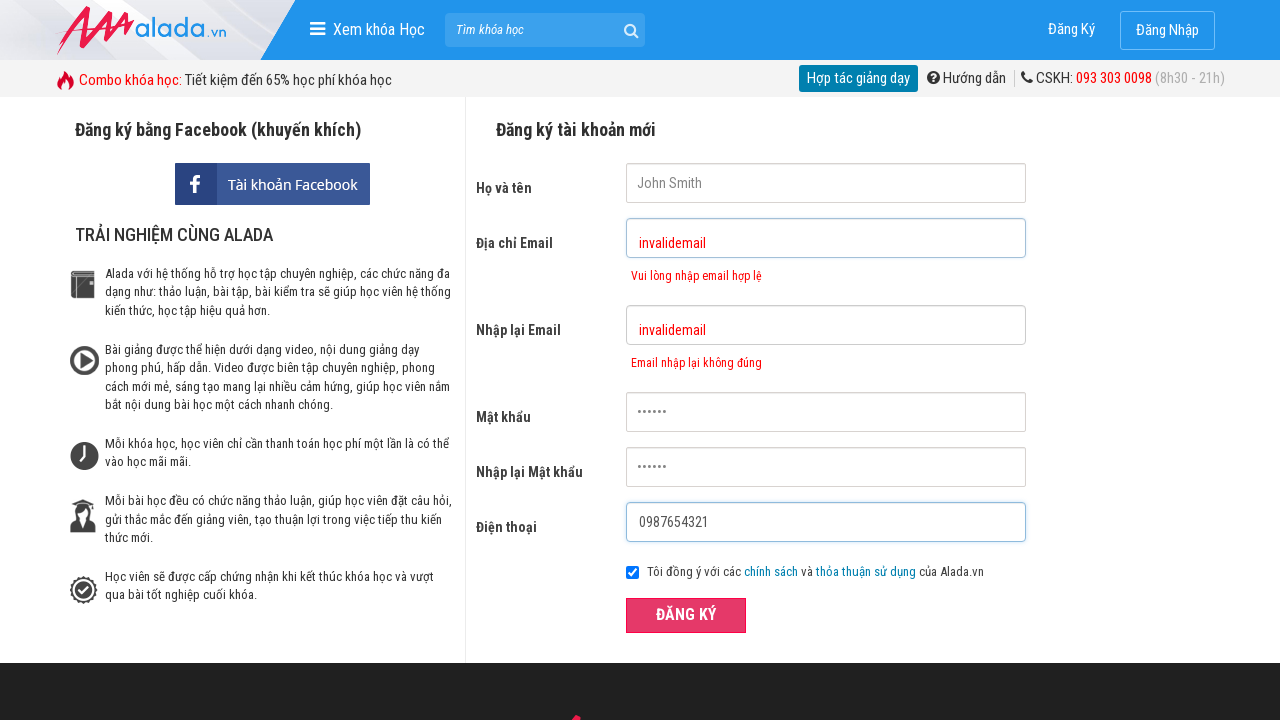

Waited 2 seconds for validation to complete
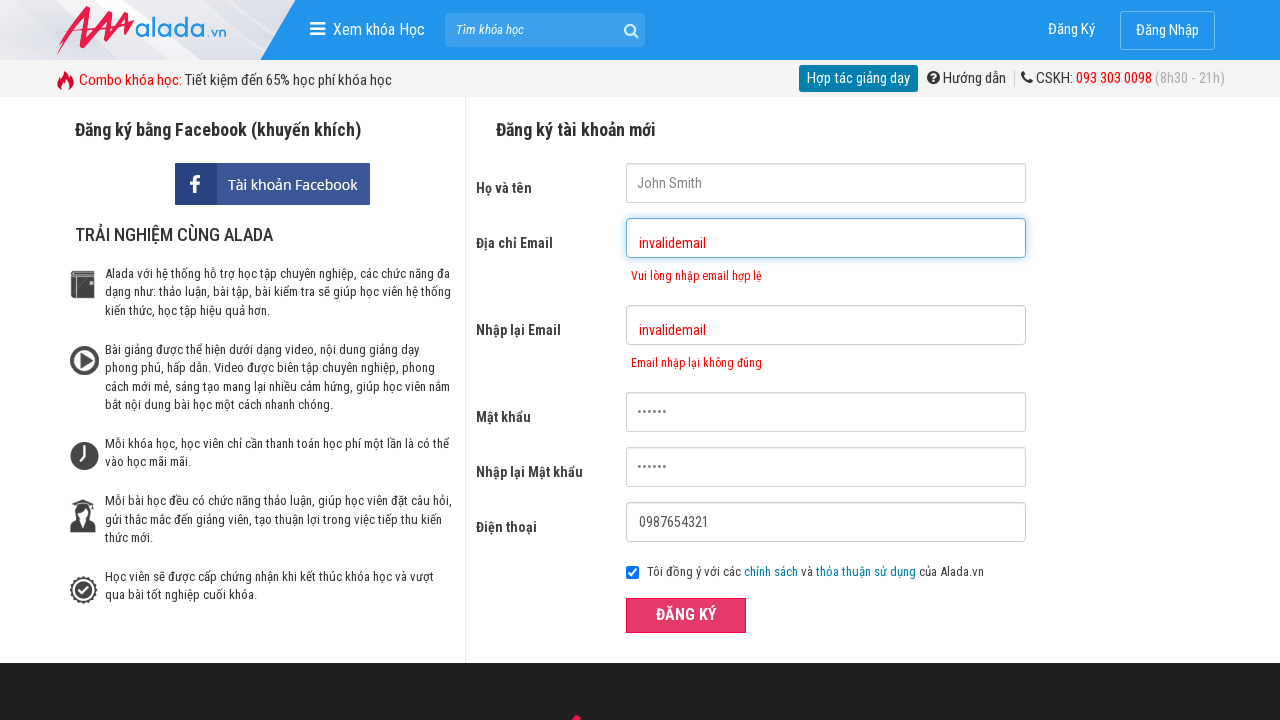

Email error message element is now visible
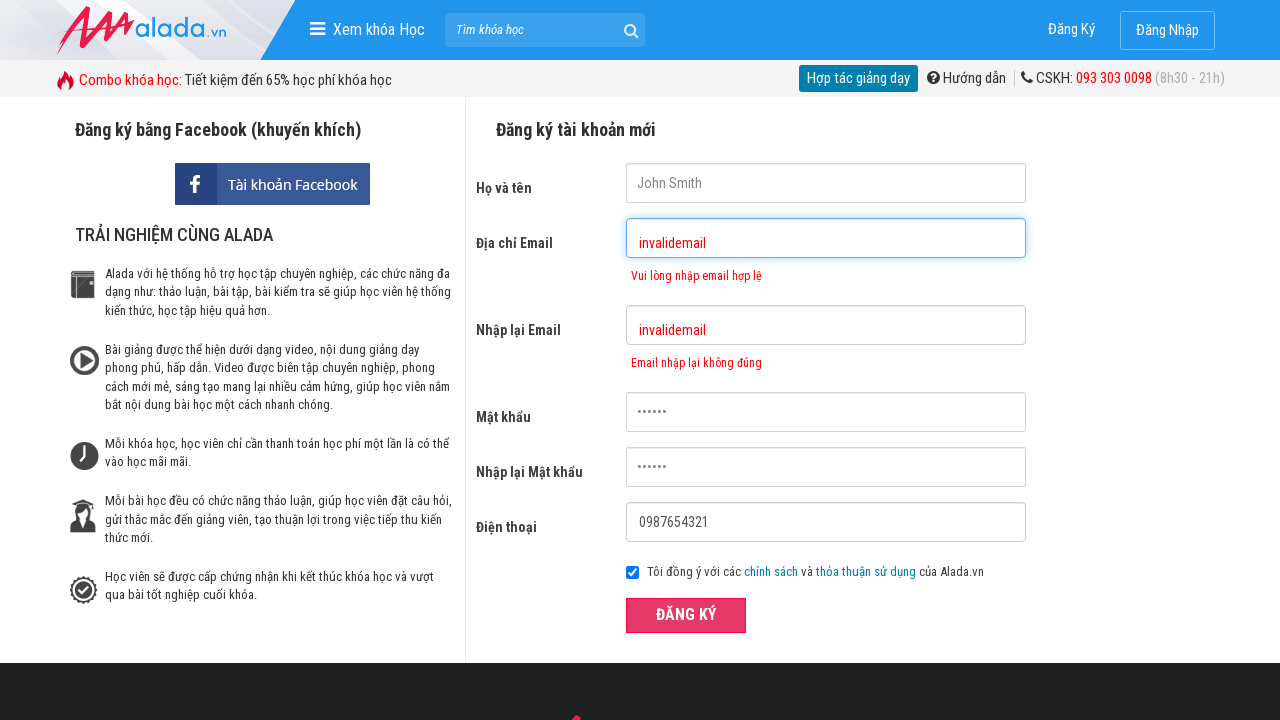

Confirm email error message element is now visible
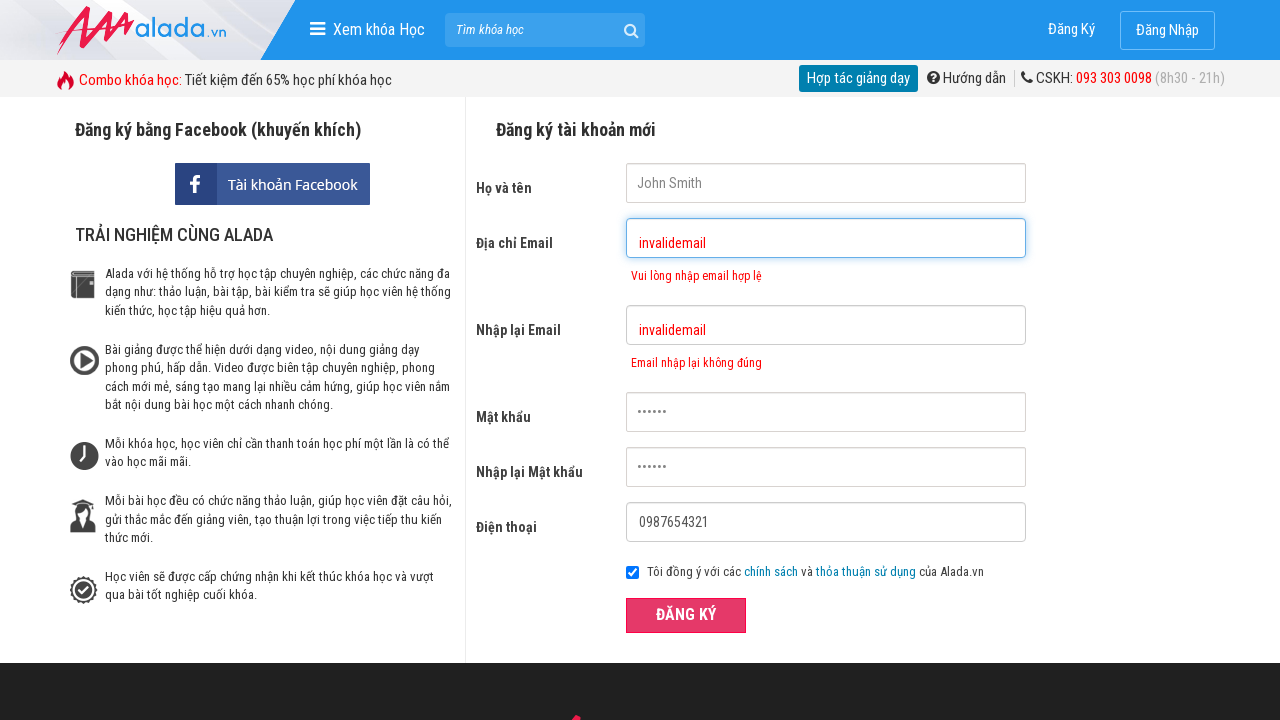

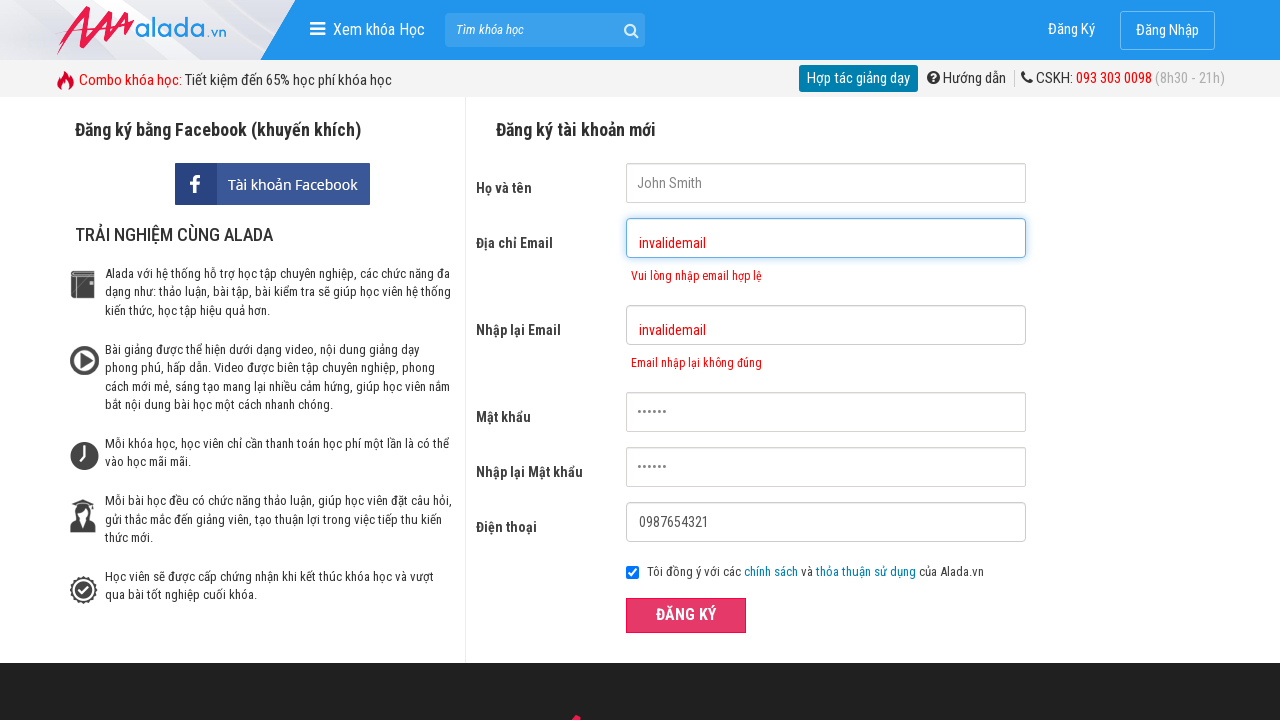